Navigates to a website and takes a full-page screenshot to verify the page loads correctly

Starting URL: https://www.unessa.net

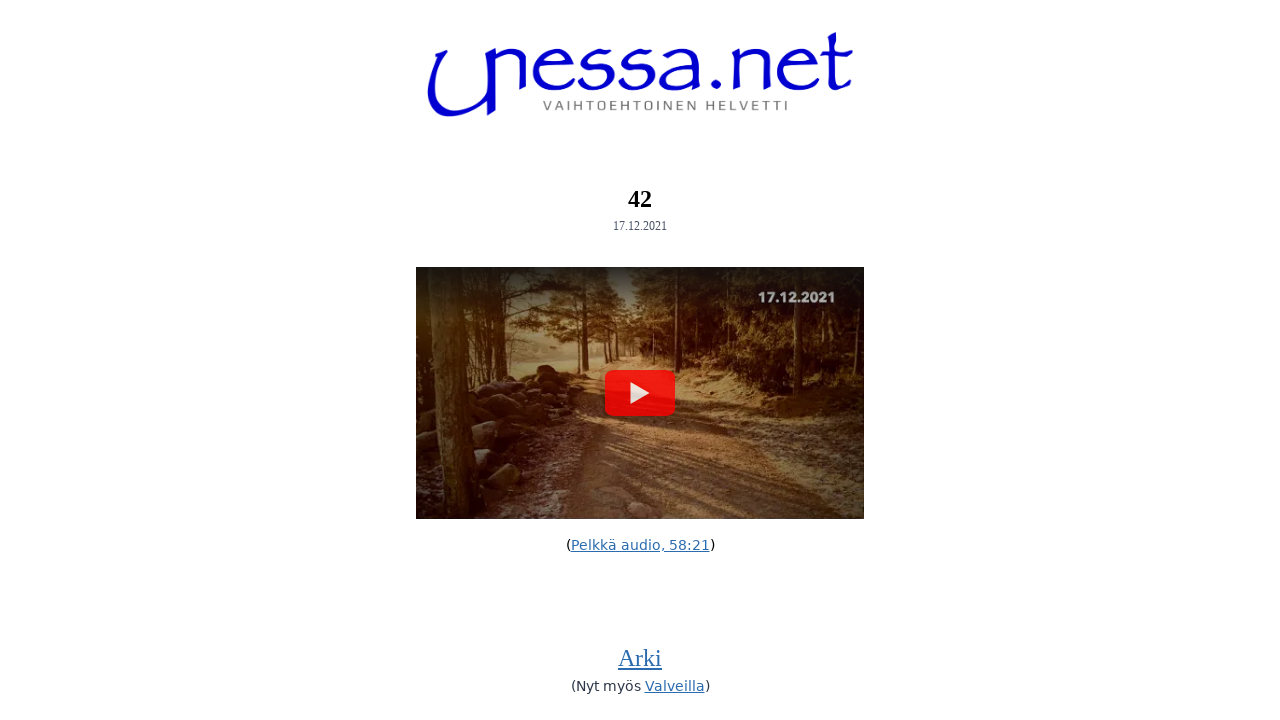

Navigated to https://www.unessa.net
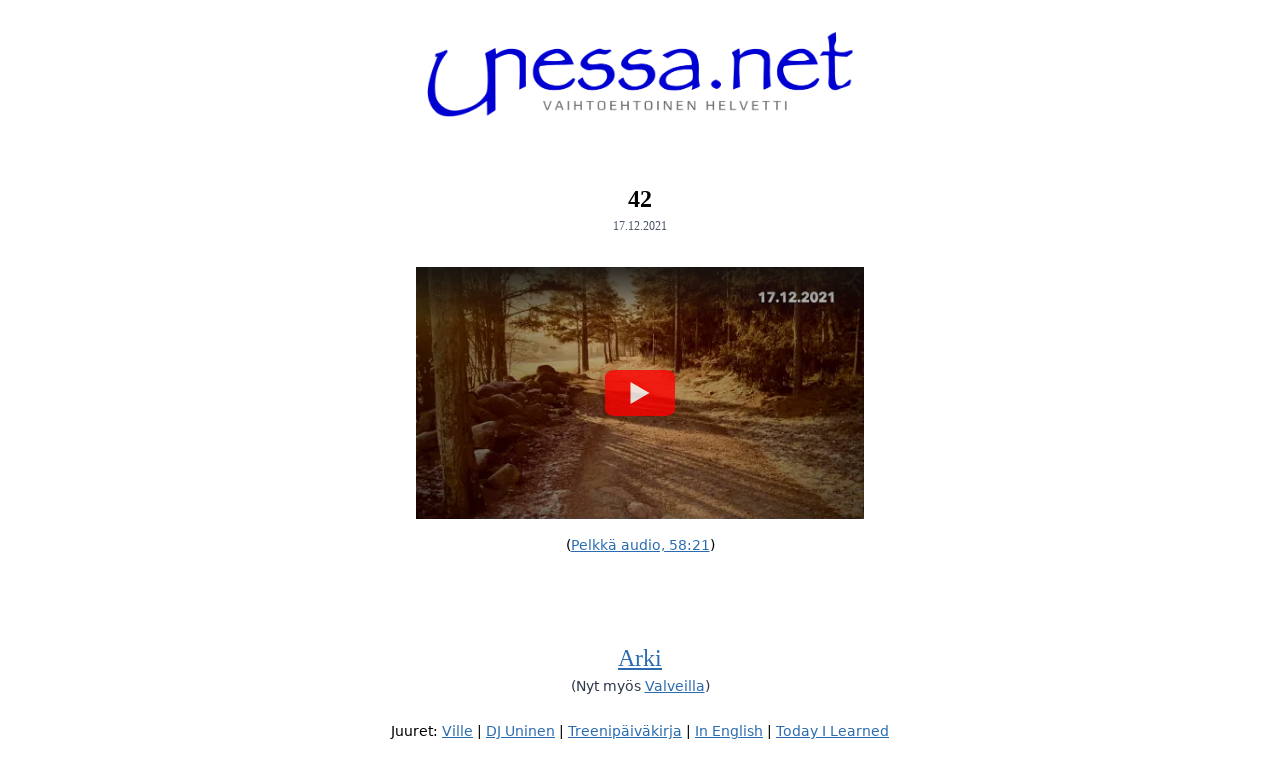

Took full-page screenshot to verify page loaded correctly
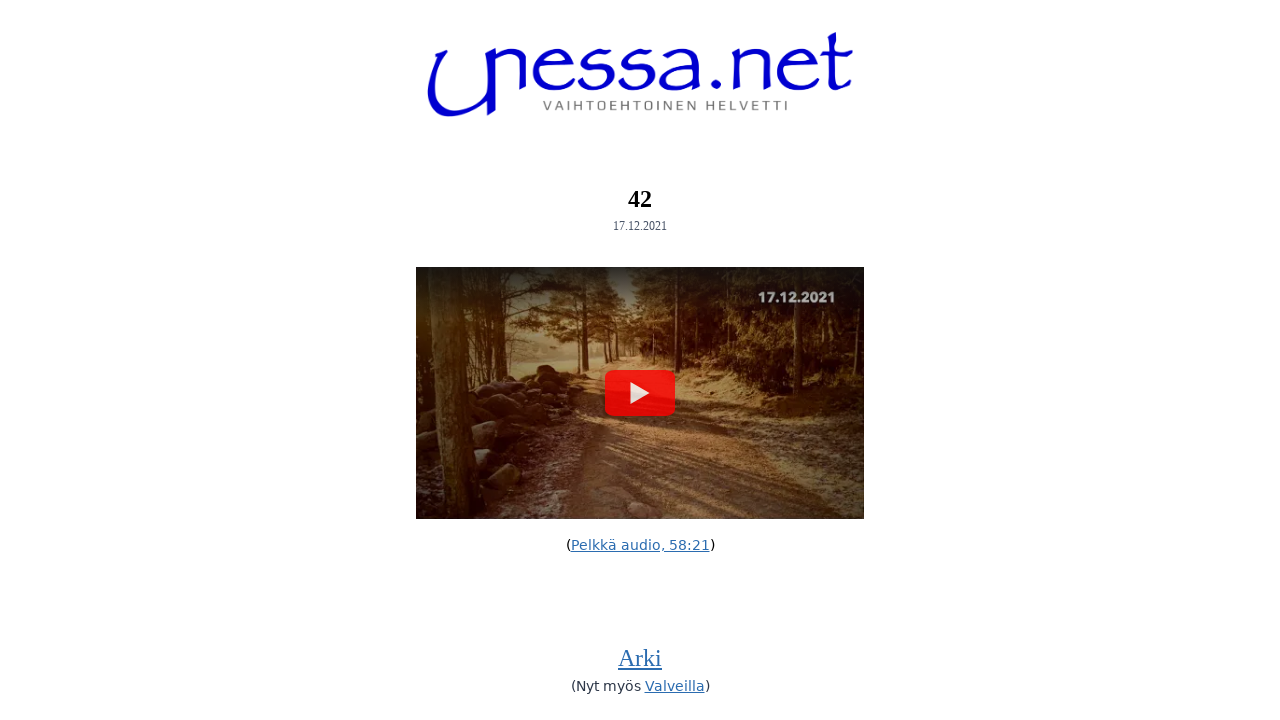

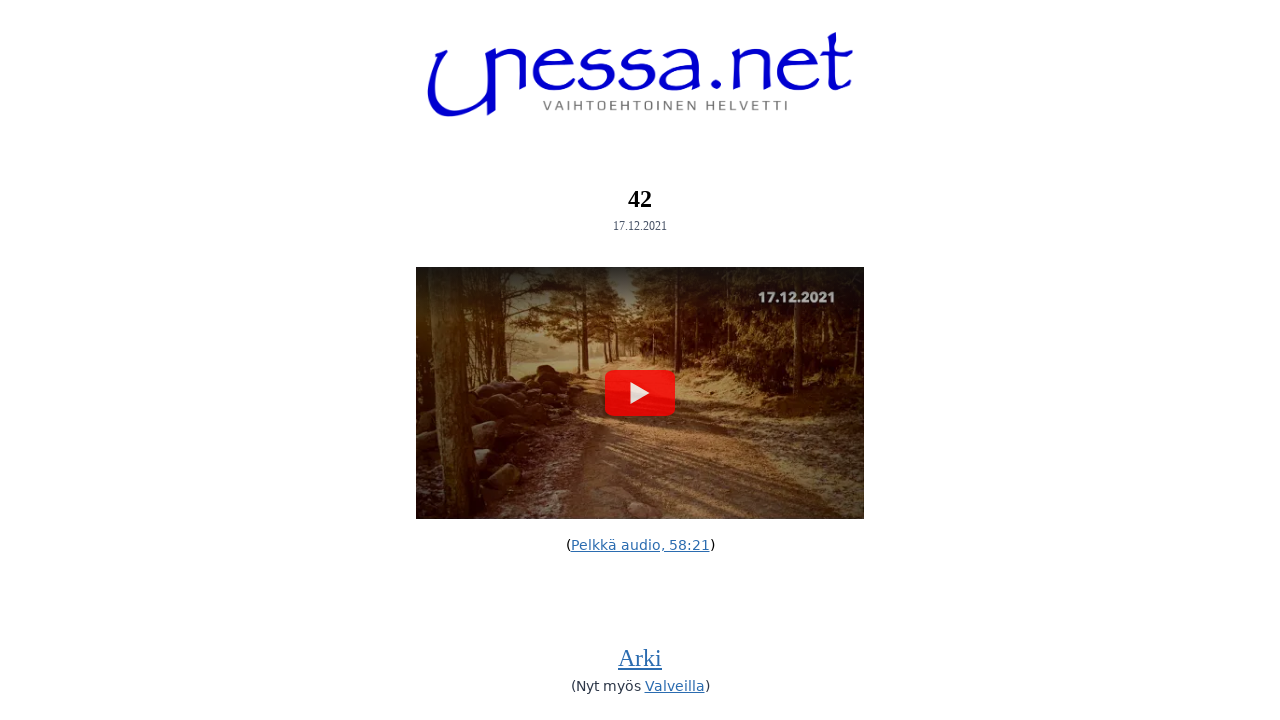